Tests dynamic dropdown interaction where selecting an option in the first dropdown updates options in the second dropdown

Starting URL: https://paulocoliveira.github.io/mypages/advanced/index.html

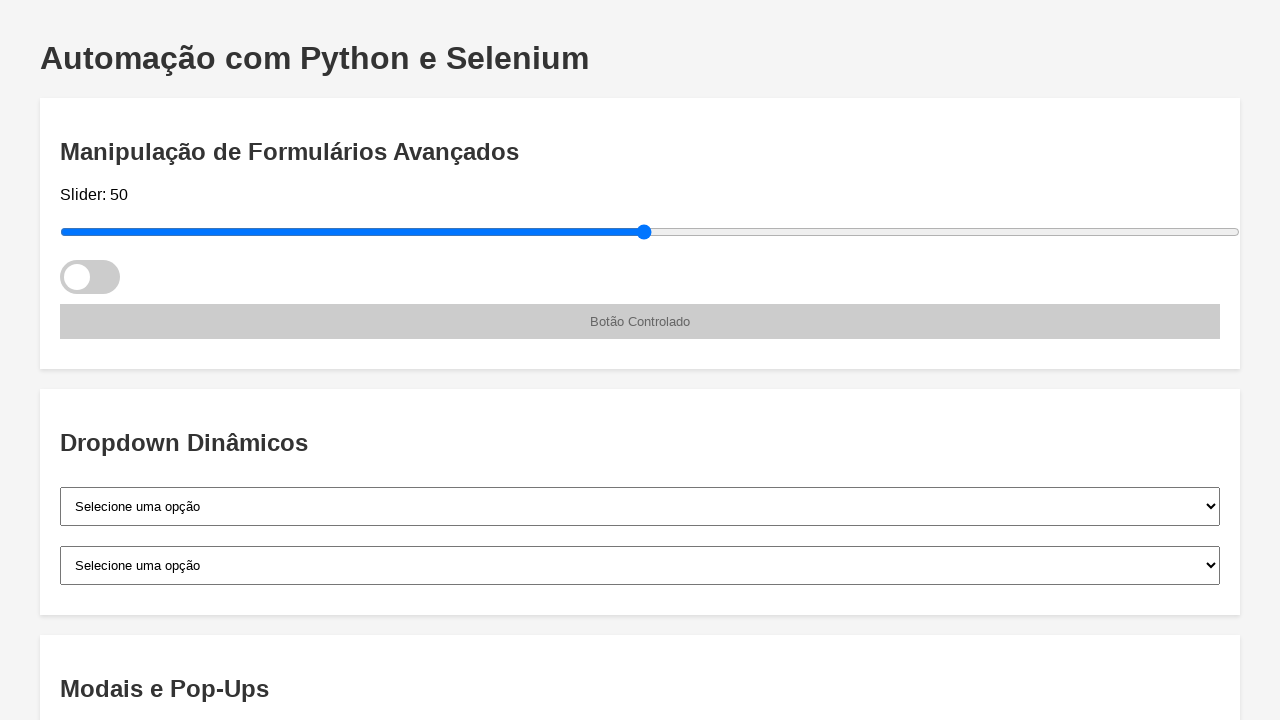

Selected 'opcao2' in primary dropdown on #primary-select
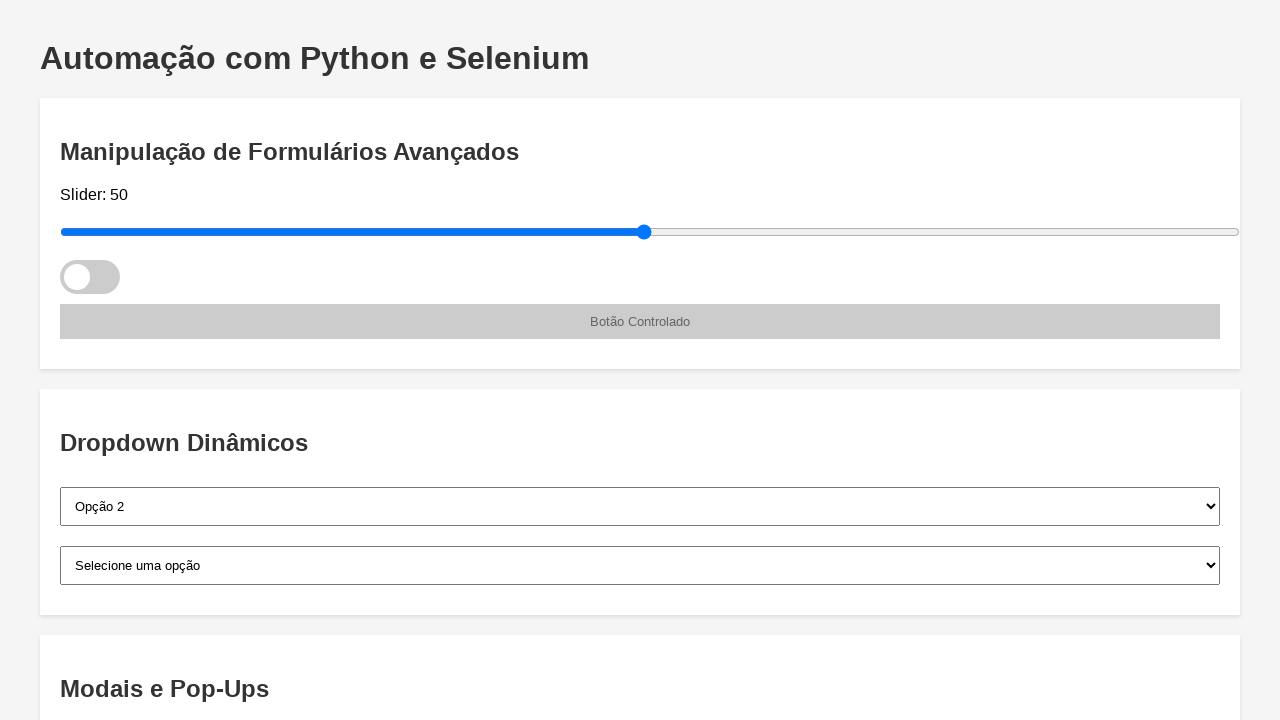

Secondary dropdown updated with new options including 'Subopção 2.2'
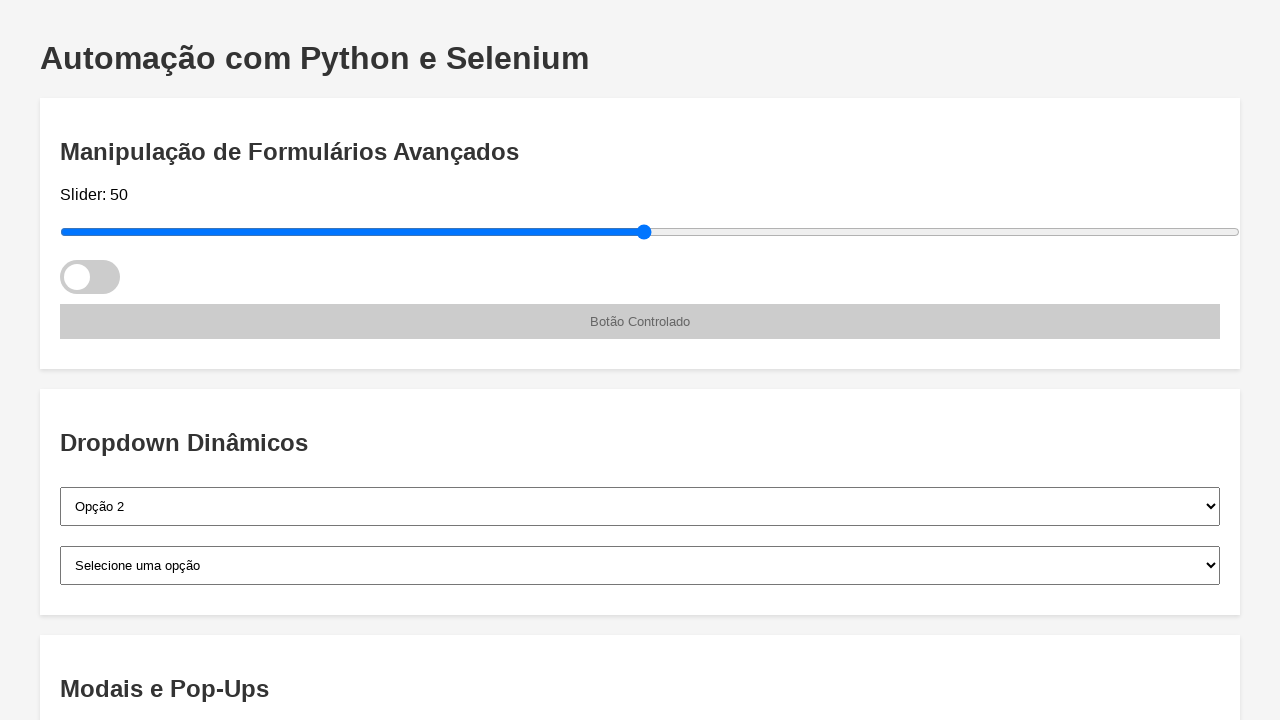

Selected 'Subopção 2.2' in secondary dropdown on #secondary-select
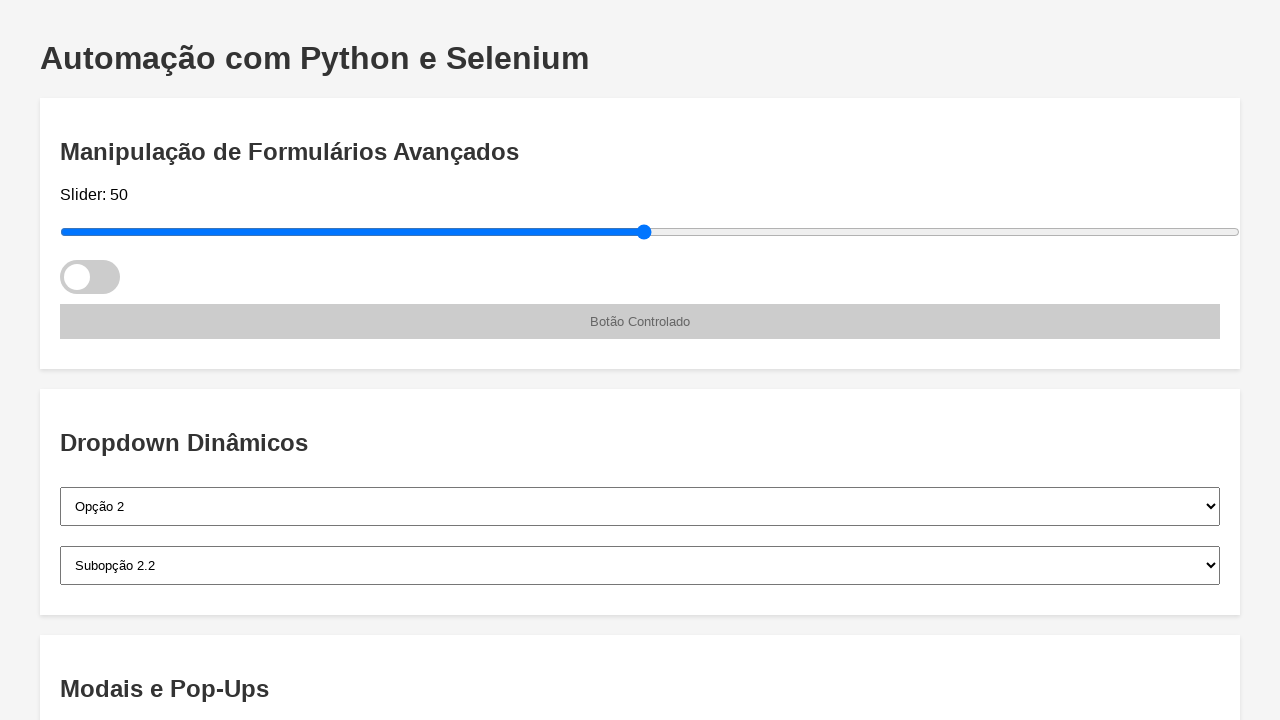

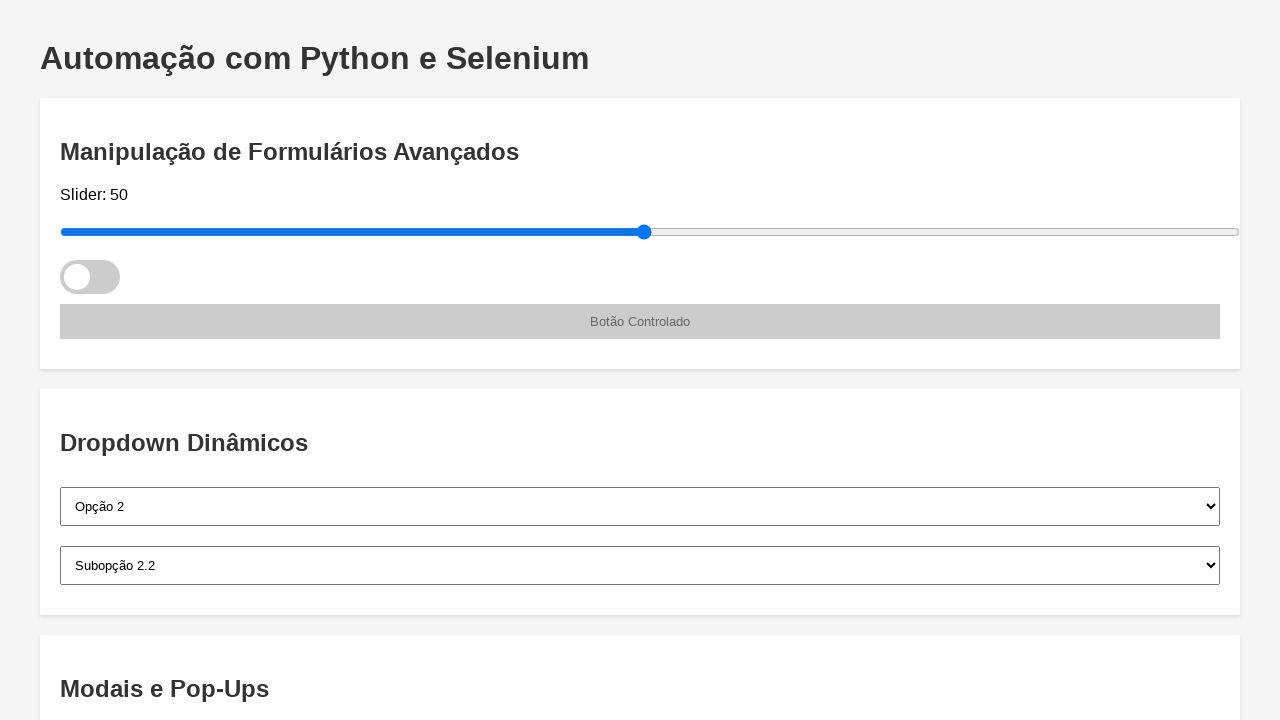